Navigates to multiple e-commerce websites (Lulu and Georgia, Wayfair, Walmart, West Elm) and verifies that each page loads successfully by checking the page title.

Starting URL: https://www.luluandgeorgia.com

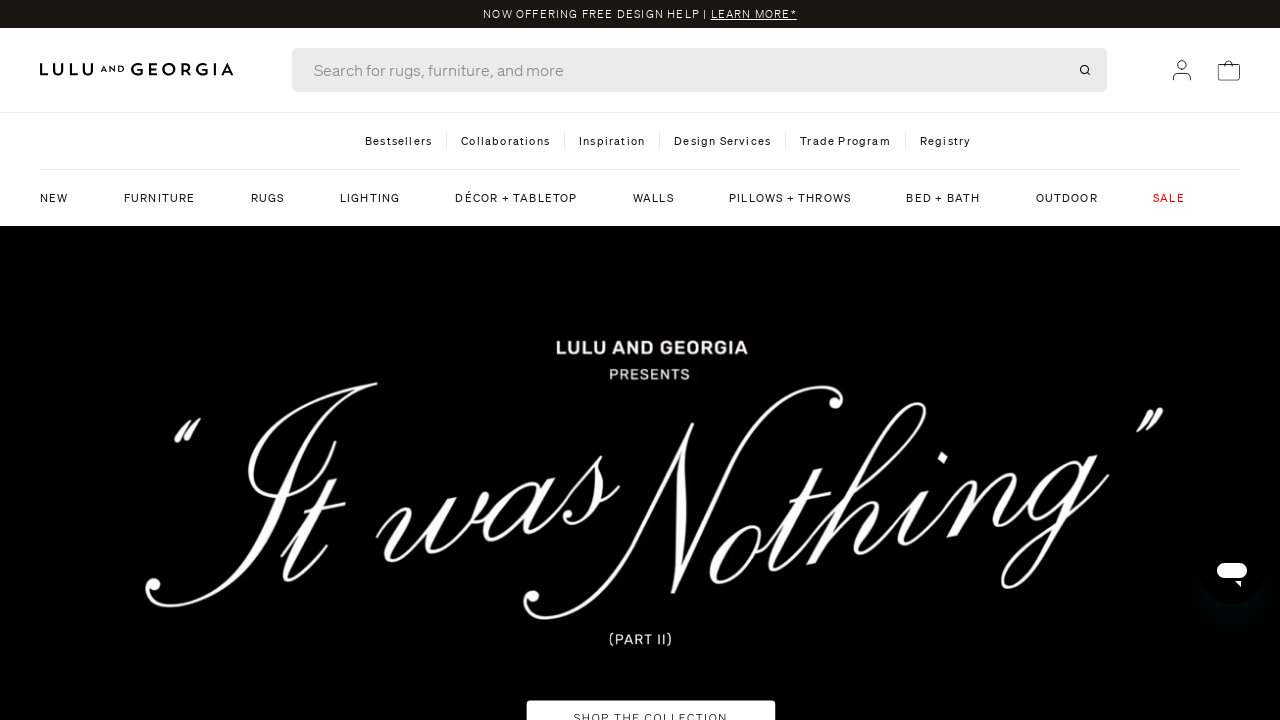

Waited for Lulu and Georgia page to load (domcontentloaded)
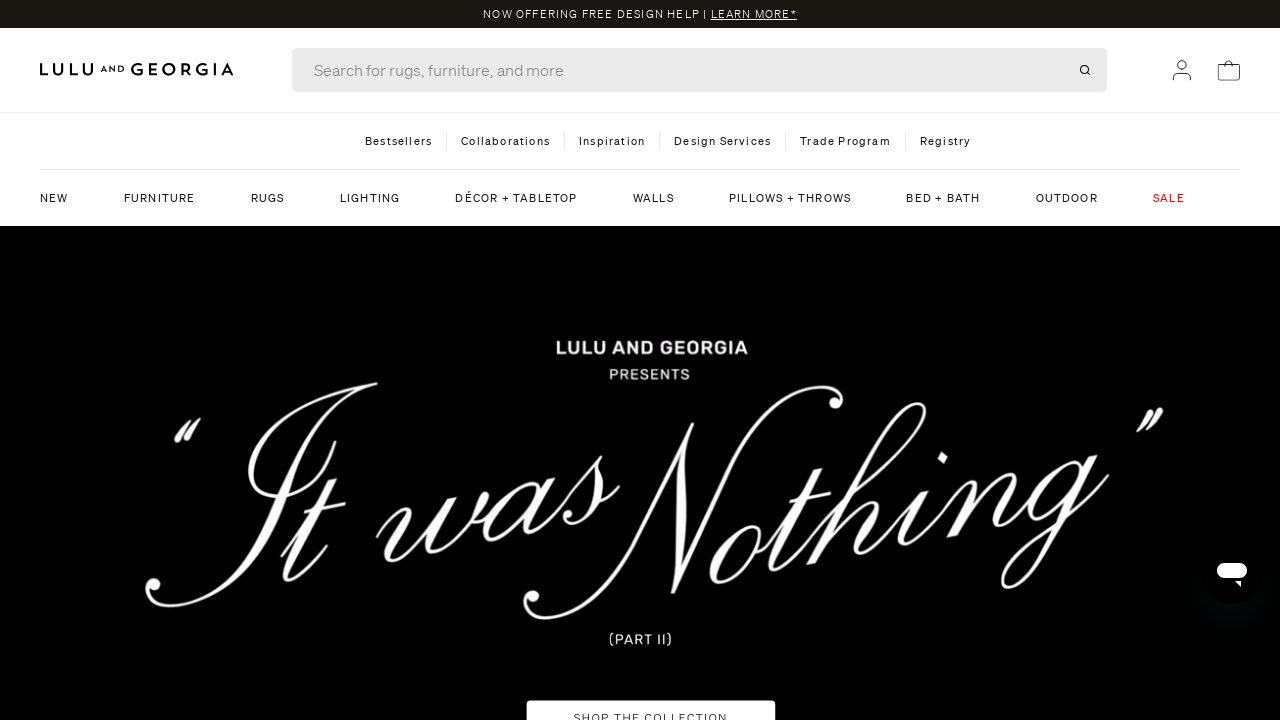

Retrieved Lulu and Georgia page title: Lulu and Georgia
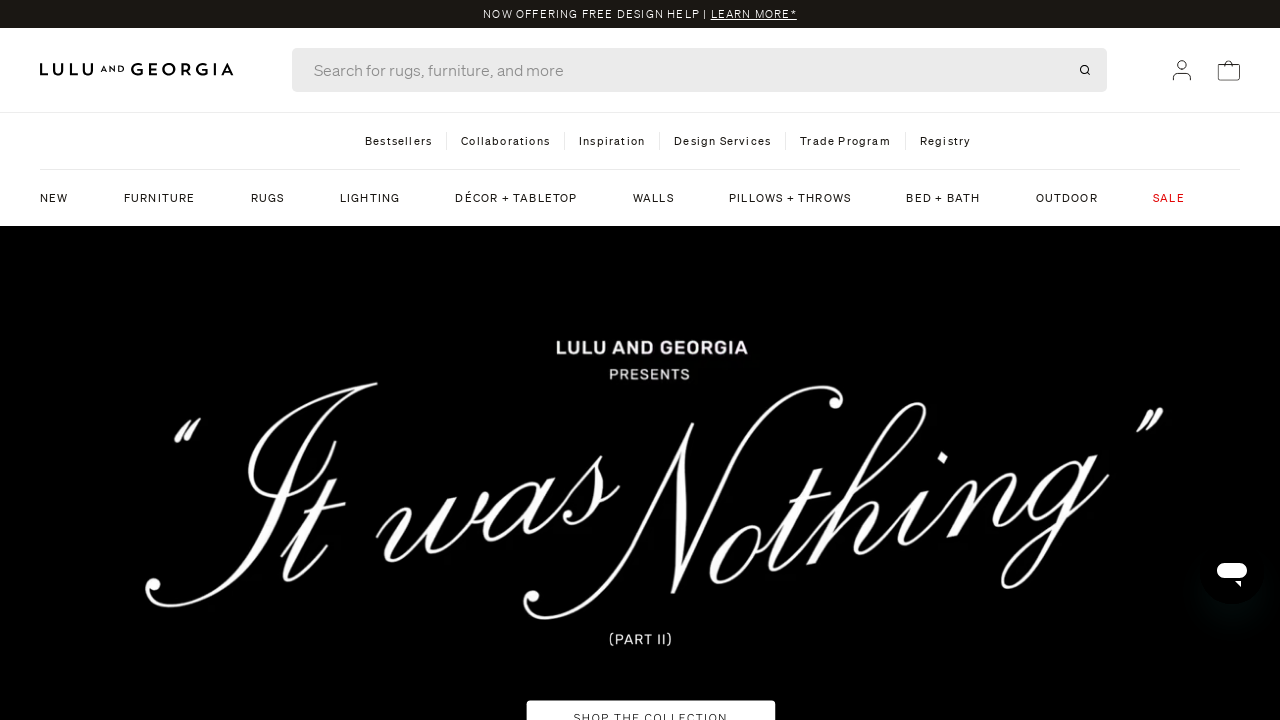

Navigated to Wayfair.com
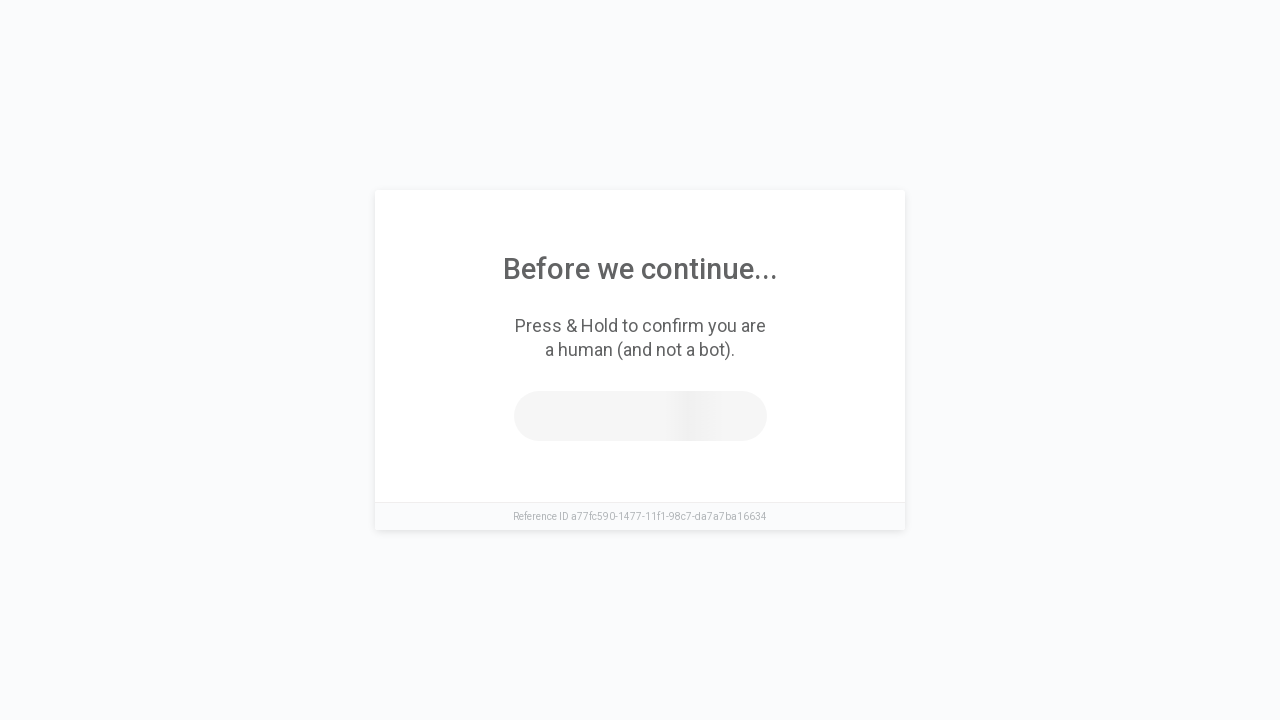

Waited for Wayfair page to load (domcontentloaded)
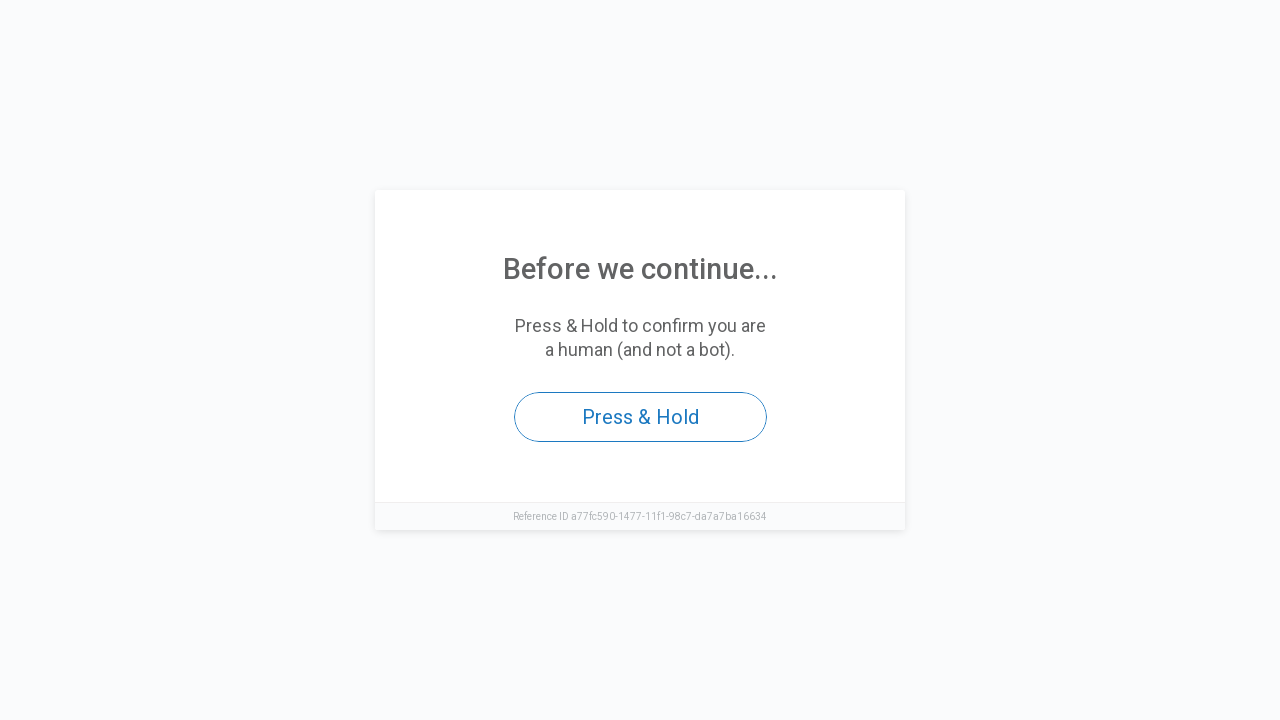

Retrieved Wayfair page title: Access to this page has been denied
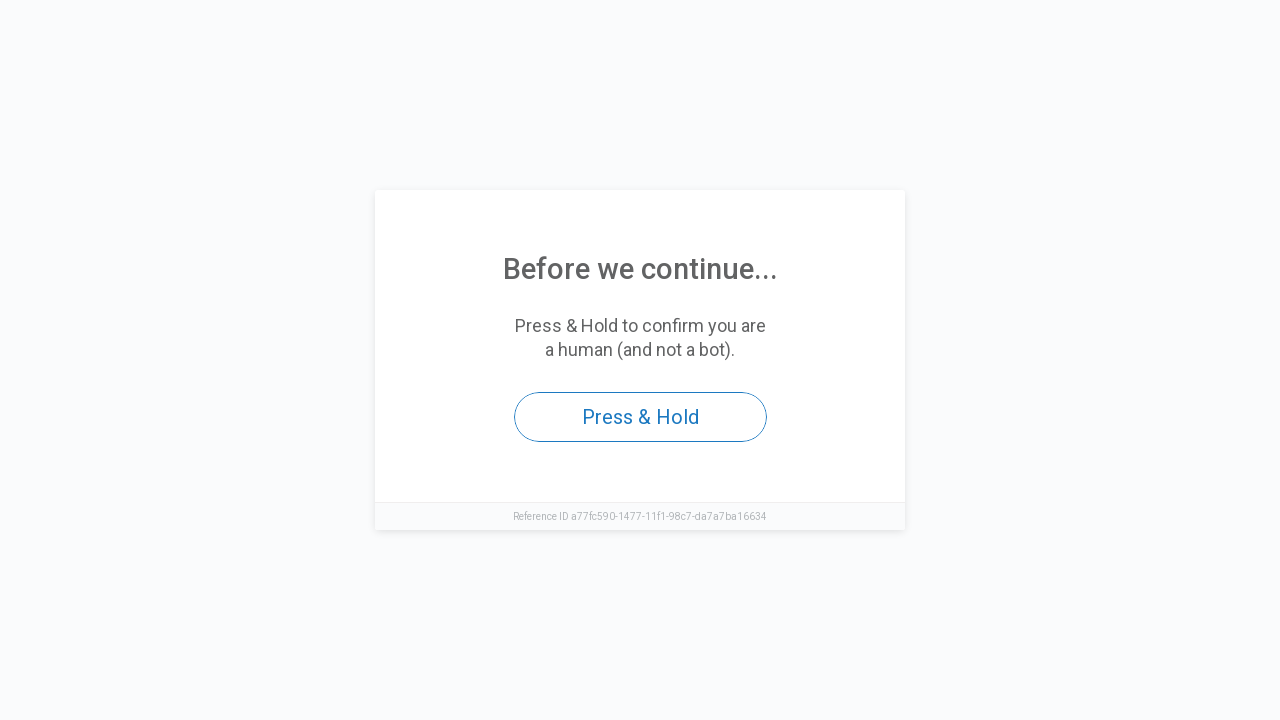

Navigated to Walmart.com
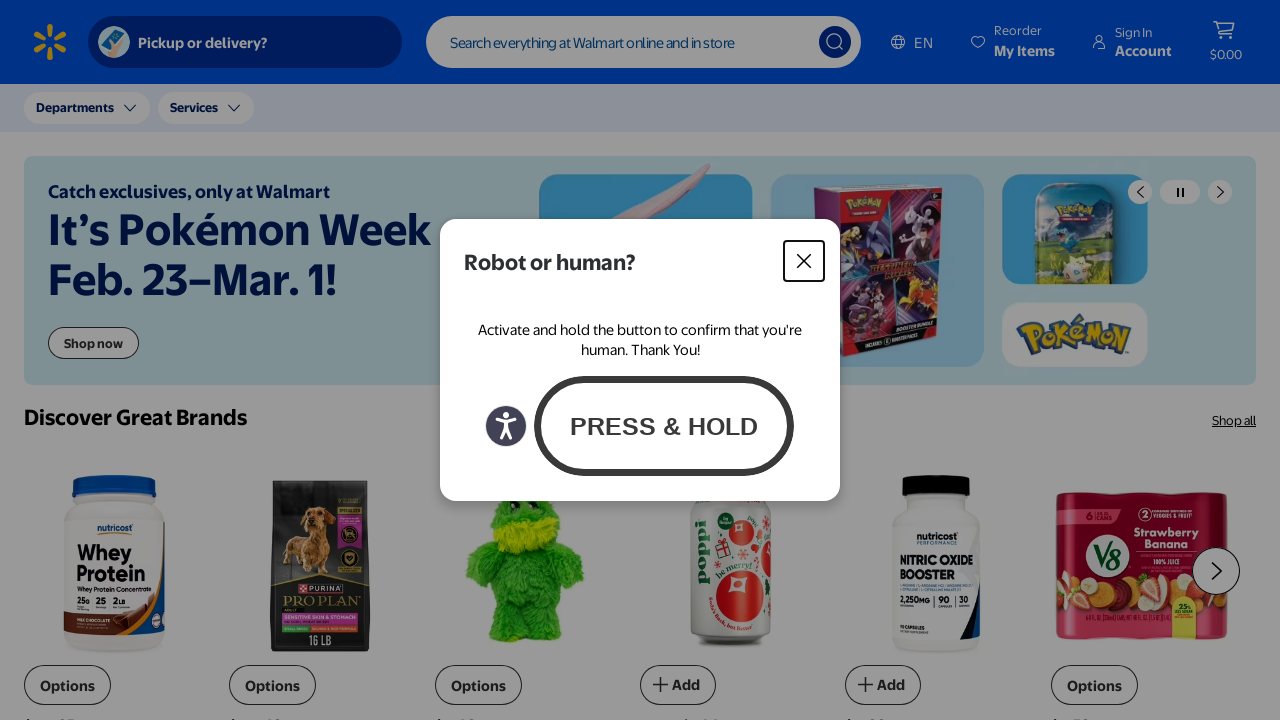

Waited for Walmart page to load (domcontentloaded)
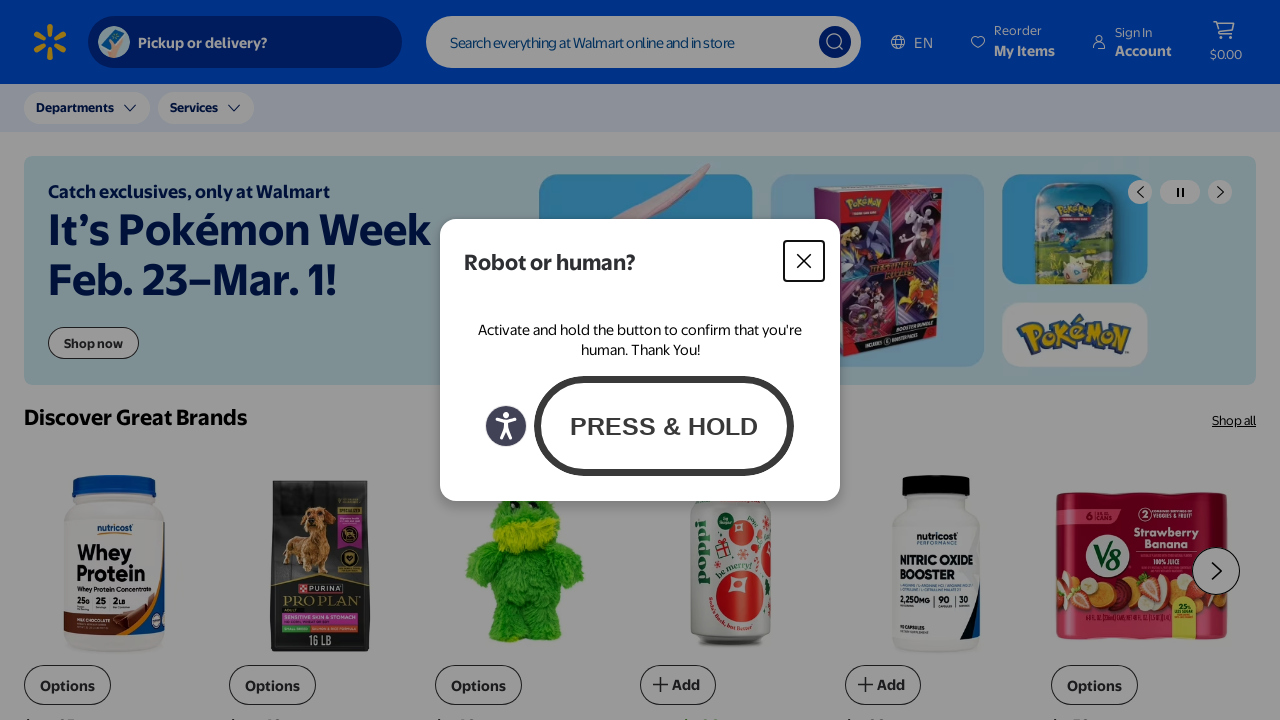

Retrieved Walmart page title: Walmart | Save Money. Live better.
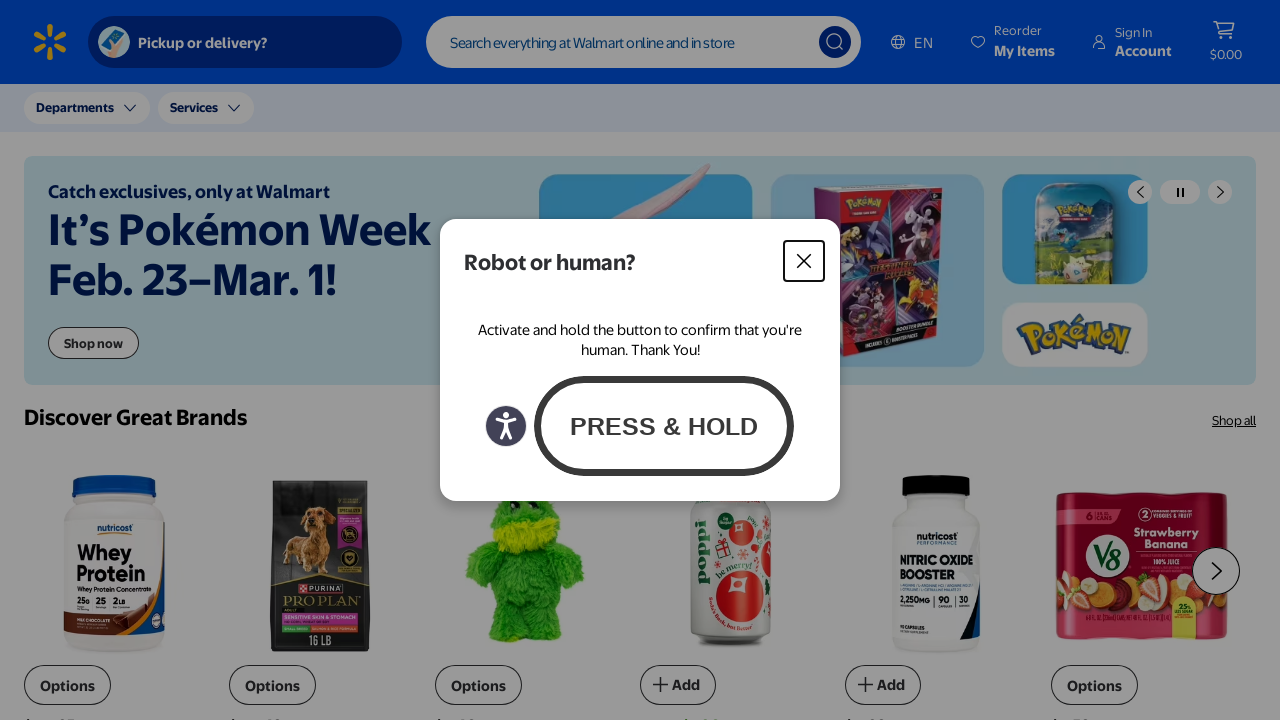

Navigated to West Elm.com
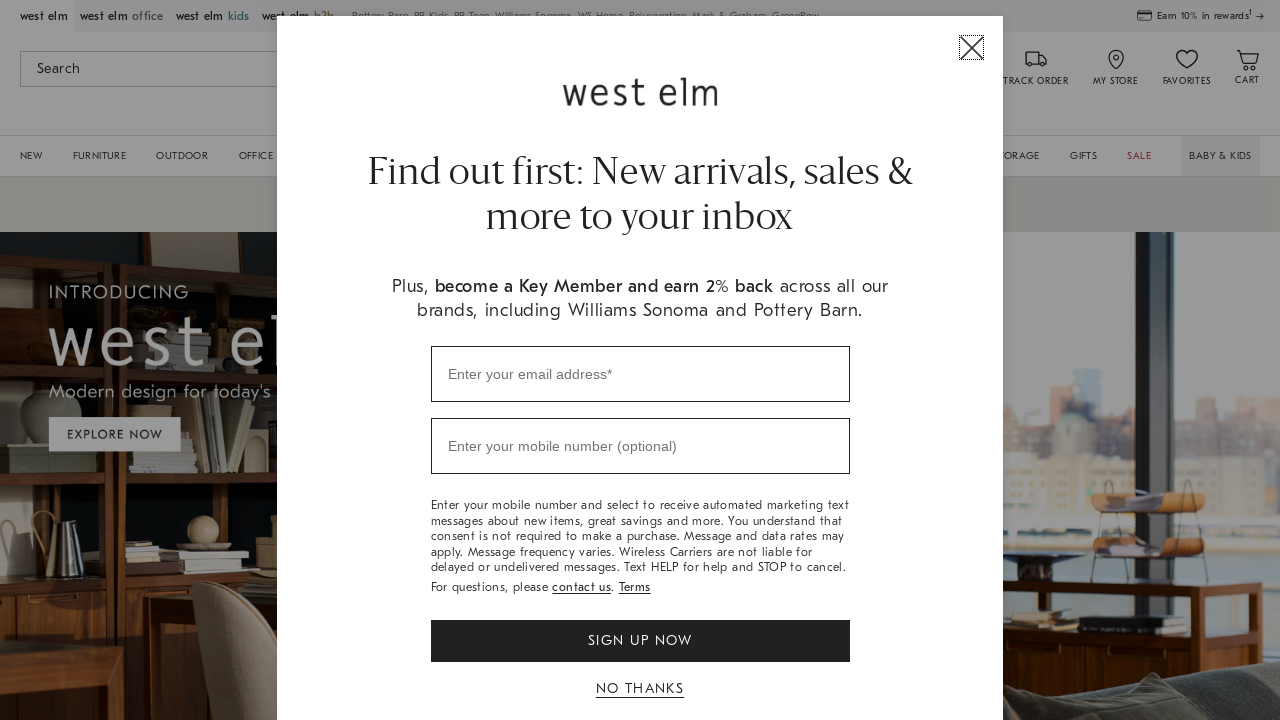

Waited for West Elm page to load (domcontentloaded)
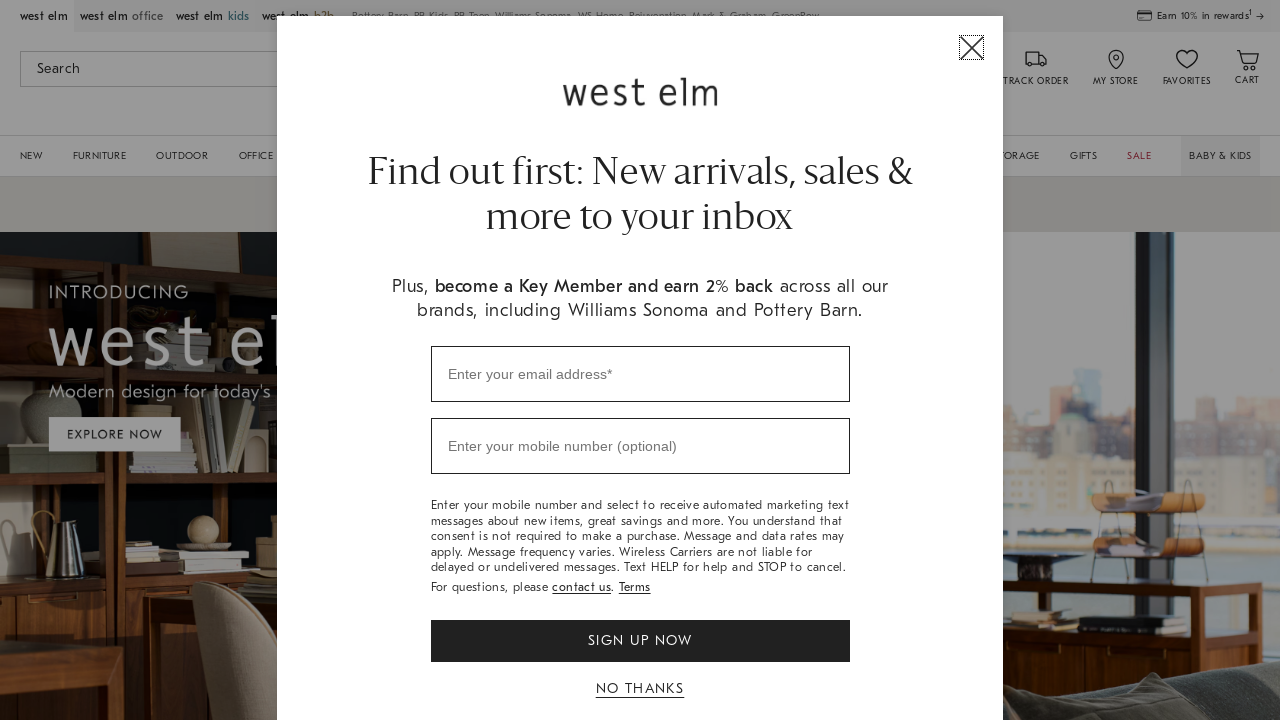

Retrieved West Elm page title: West Elm: Modern Furniture, Home Decor, Lighting & More
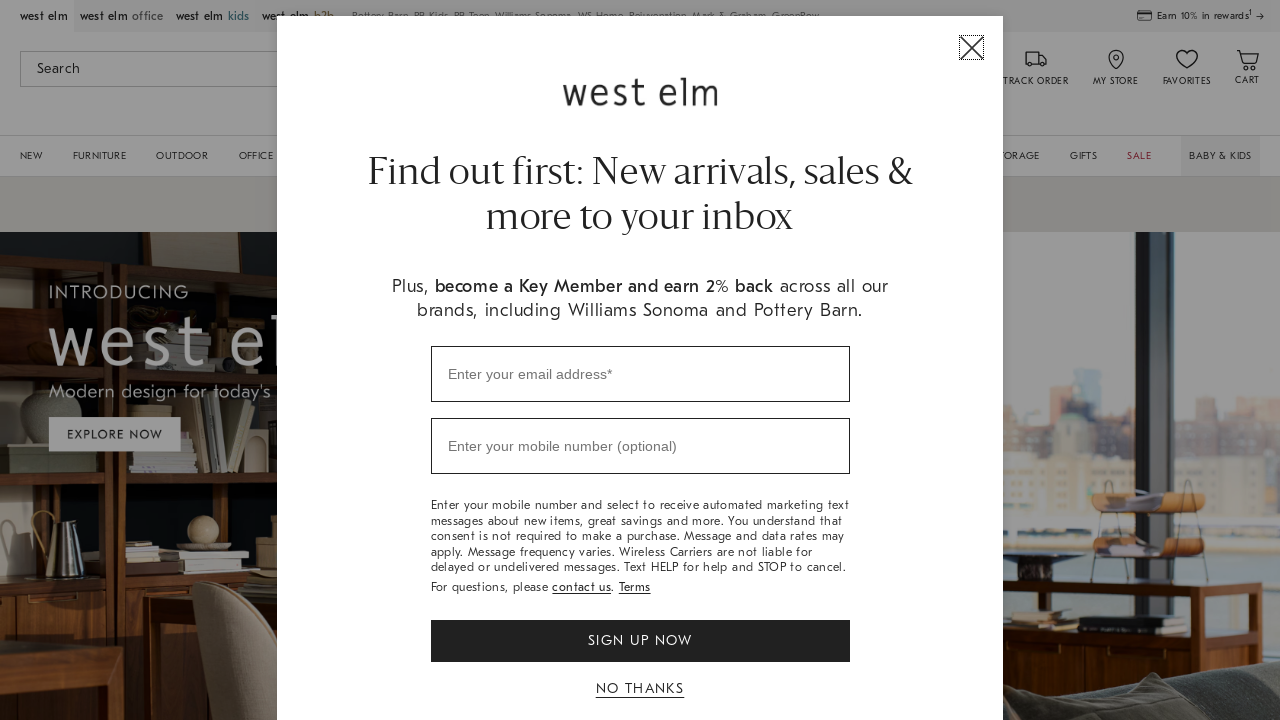

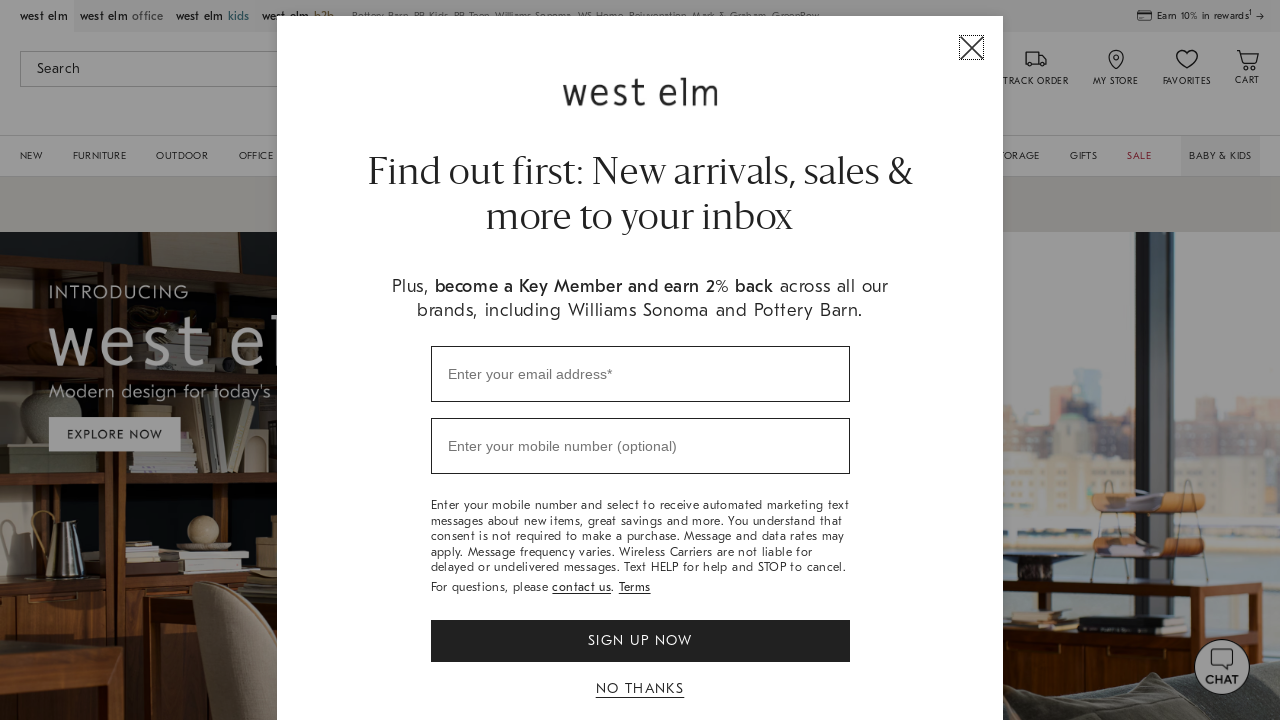